Tests dynamic checkbox toggle functionality by clicking a toggle button to show/hide a checkbox and verifying its visibility state changes.

Starting URL: https://training-support.net/webelements/dynamic-controls

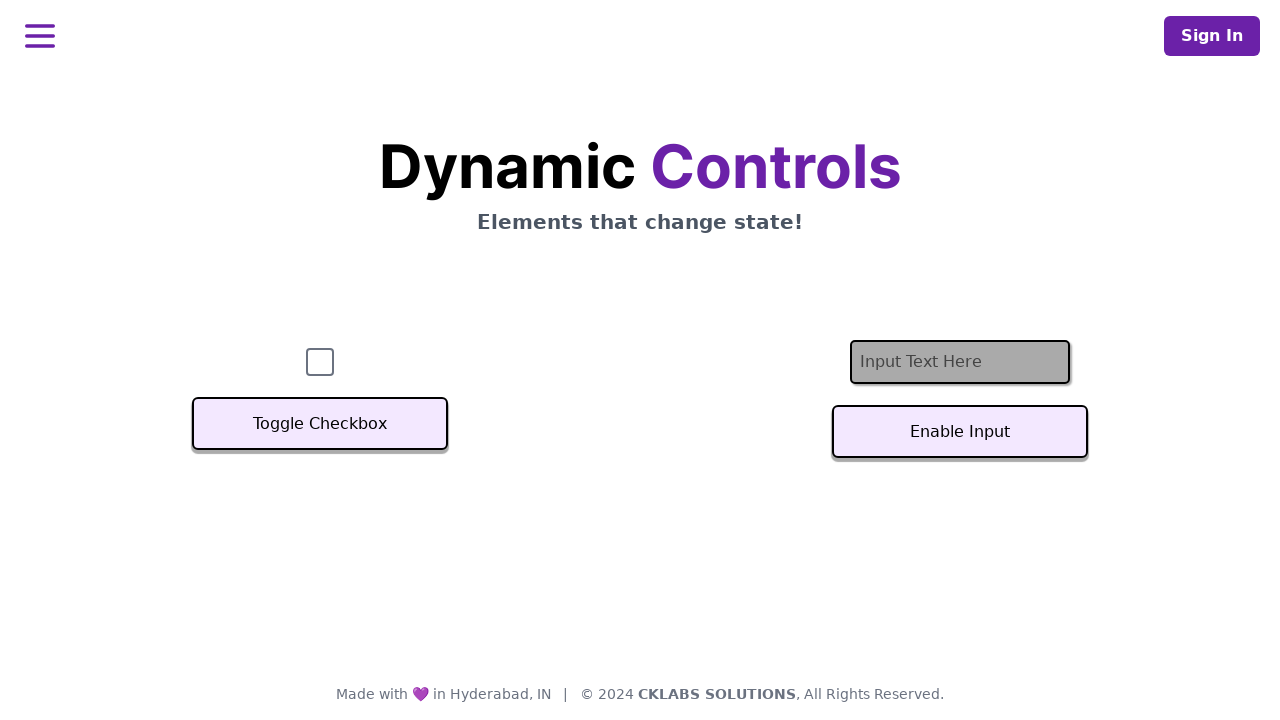

Located checkbox element with ID 'checkbox'
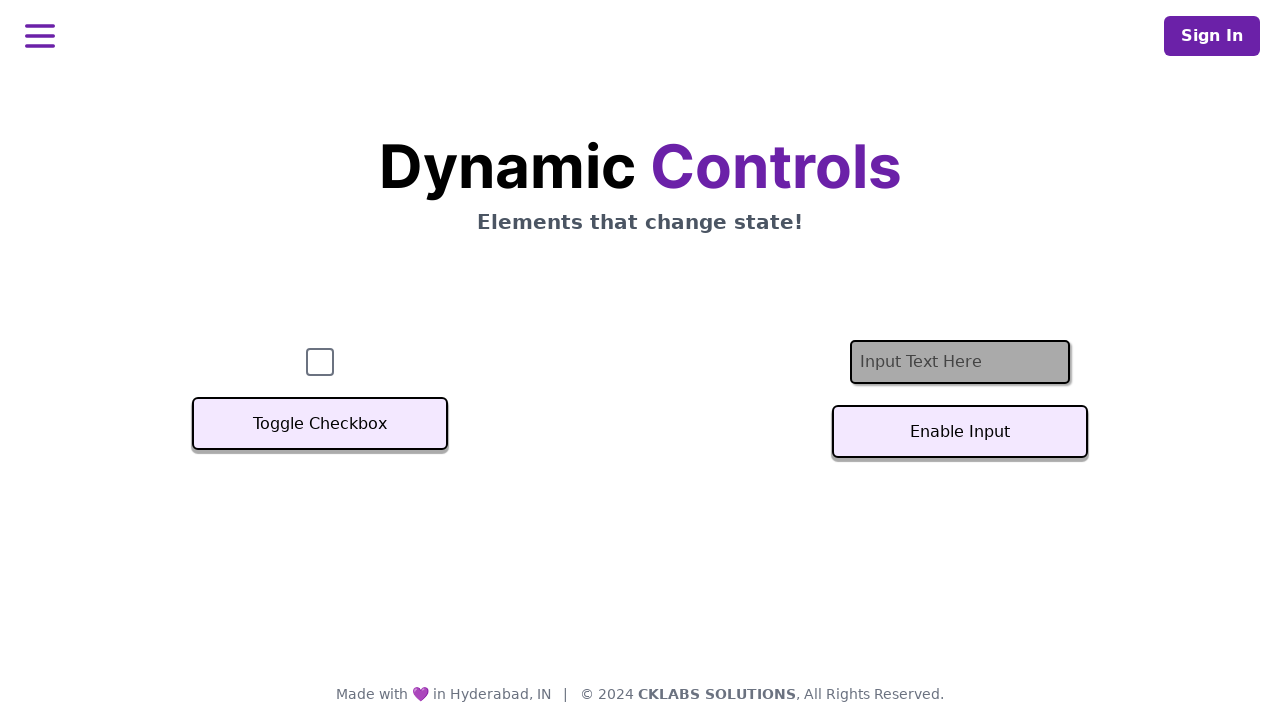

Clicked 'Toggle Checkbox' button to hide checkbox at (320, 424) on xpath=//button[text()='Toggle Checkbox']
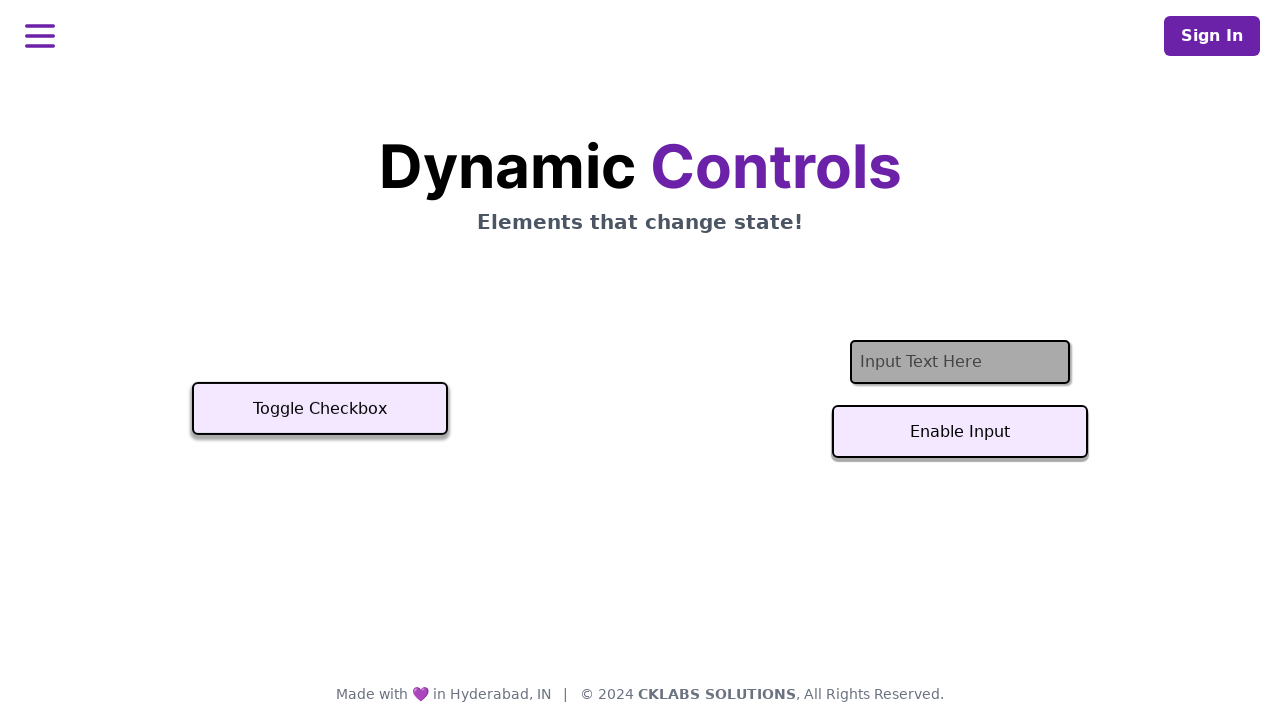

Waited 500ms for toggle action to complete
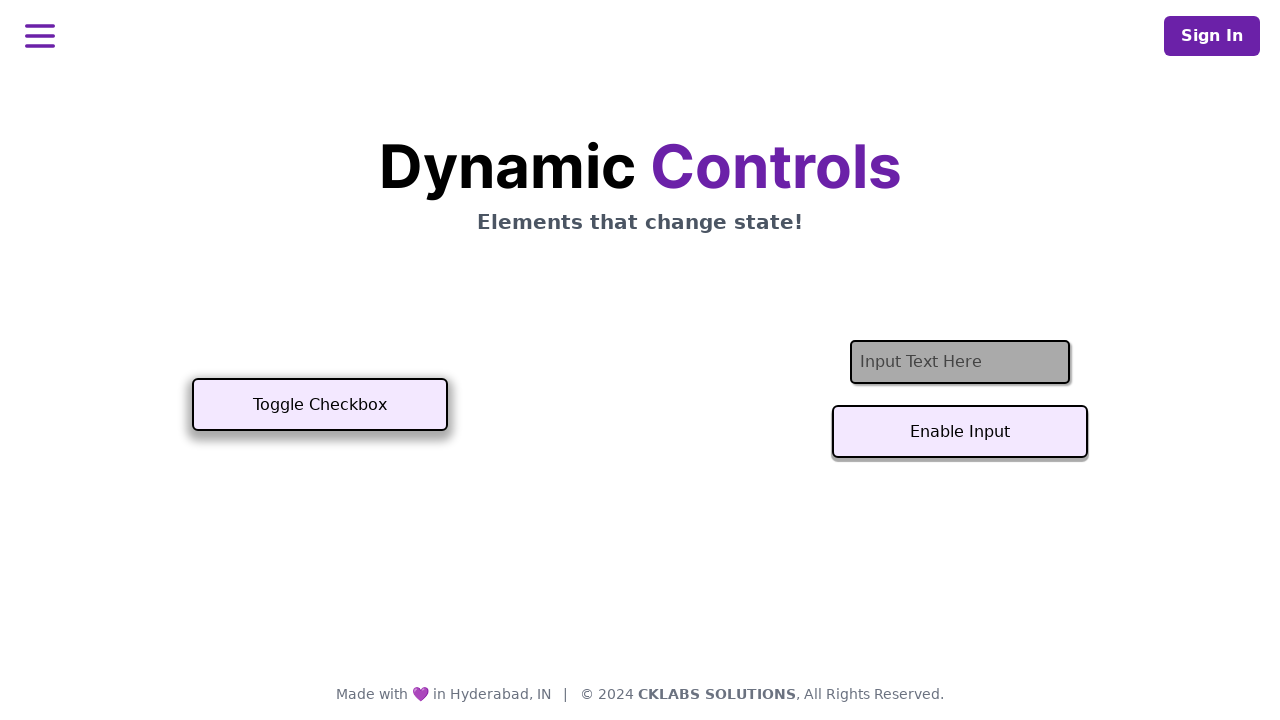

Verified checkbox visibility after first toggle: False
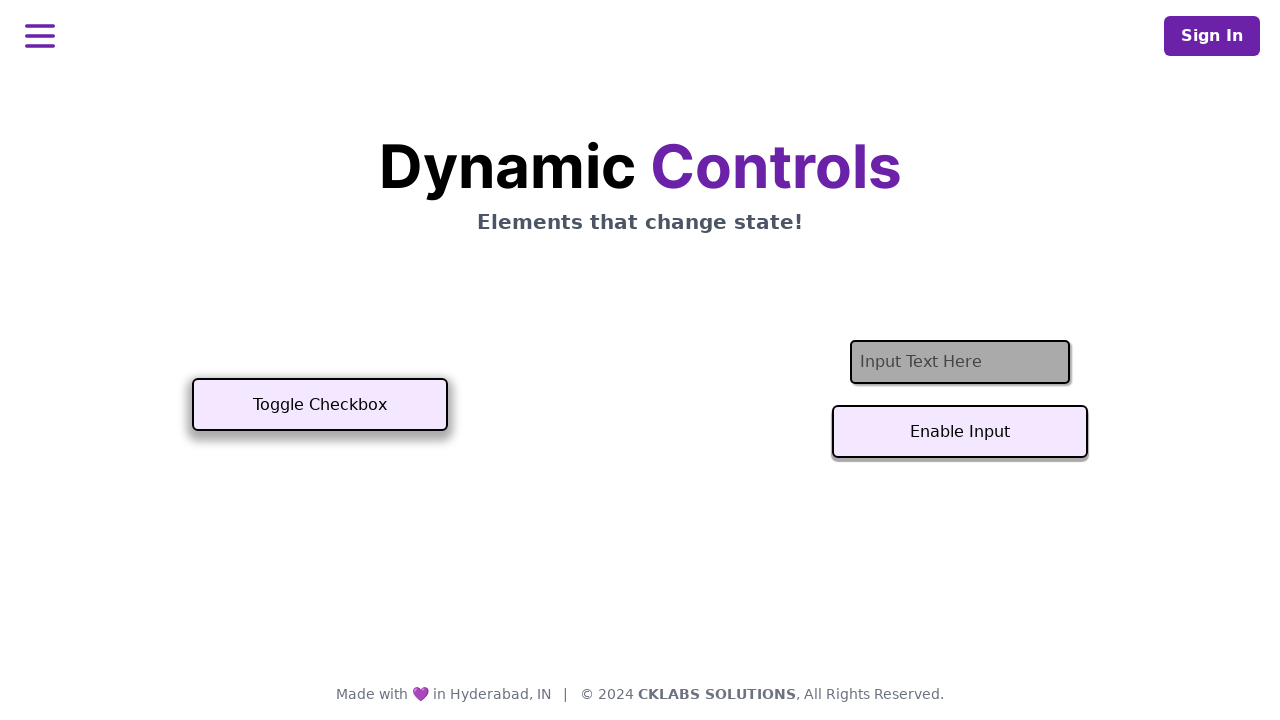

Clicked 'Toggle Checkbox' button to show checkbox at (320, 405) on xpath=//button[text()='Toggle Checkbox']
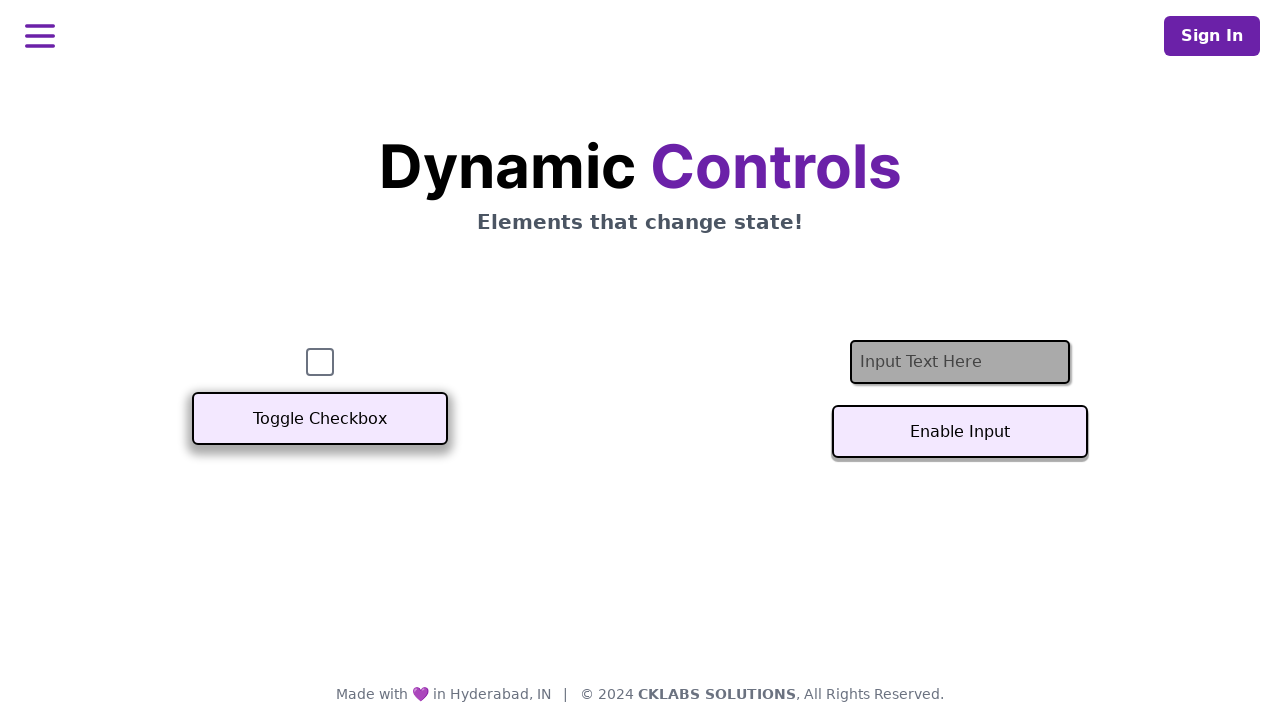

Waited 500ms for toggle action to complete
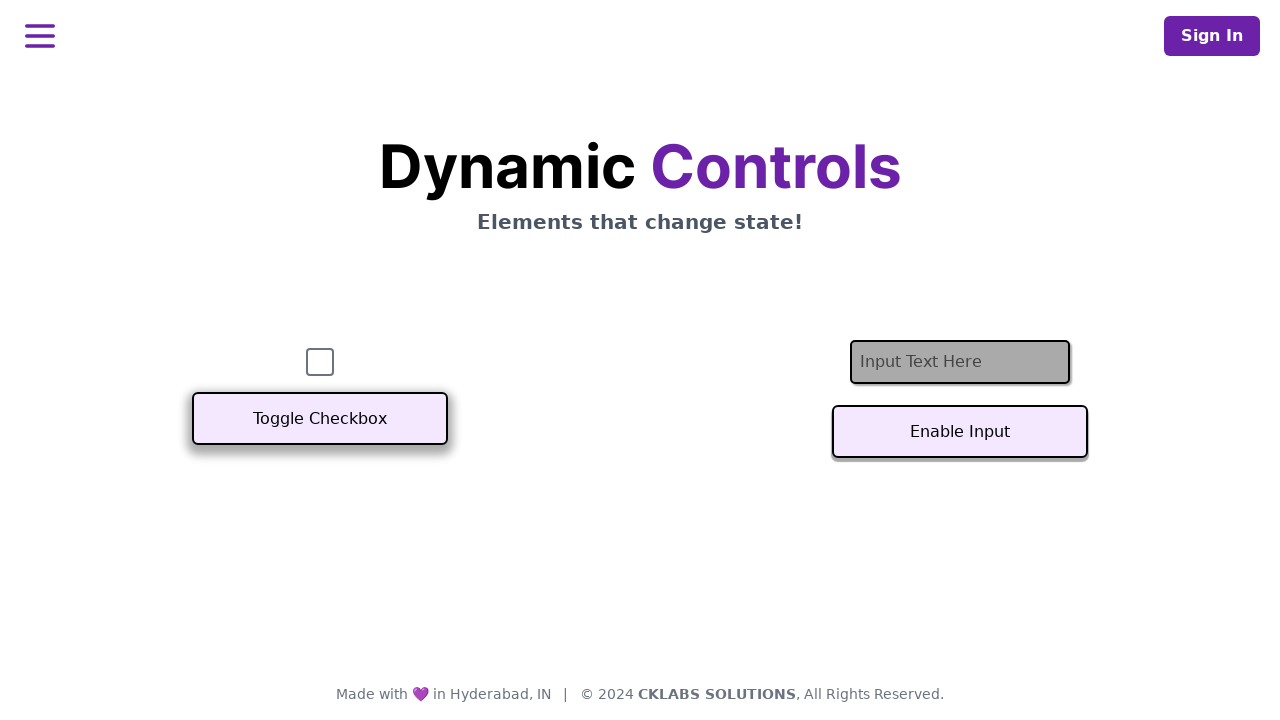

Verified checkbox visibility after second toggle: True
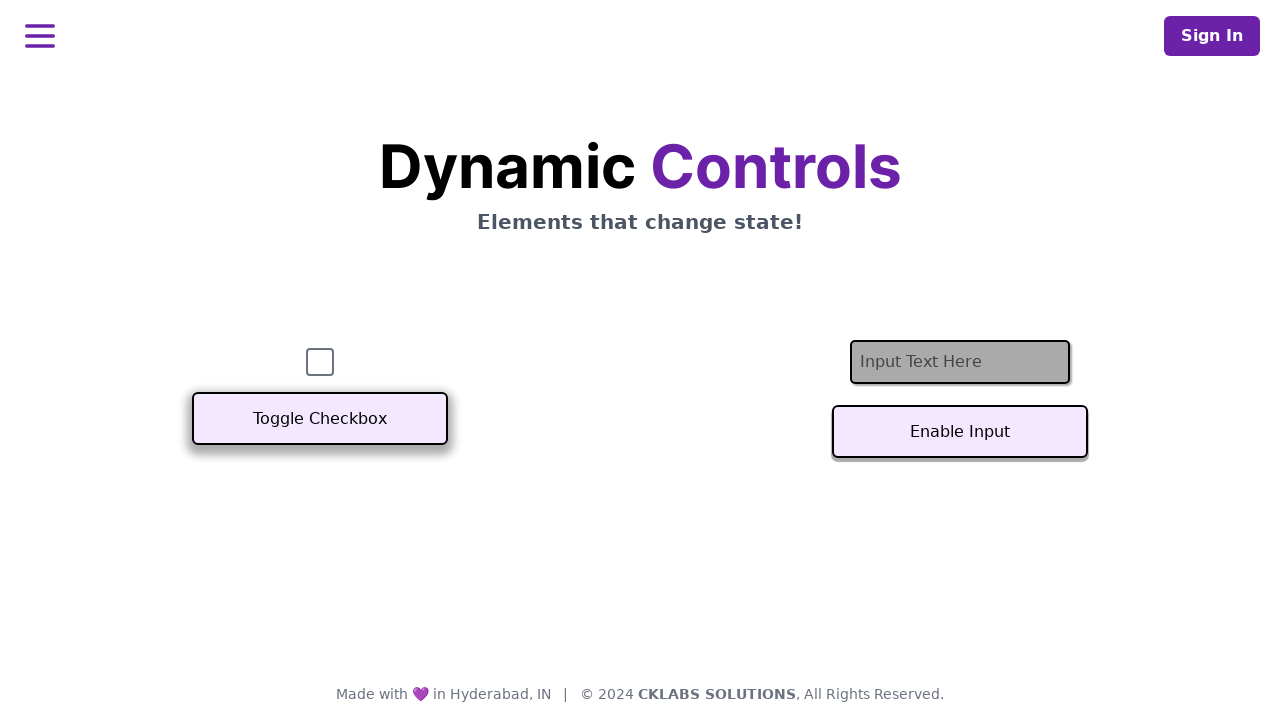

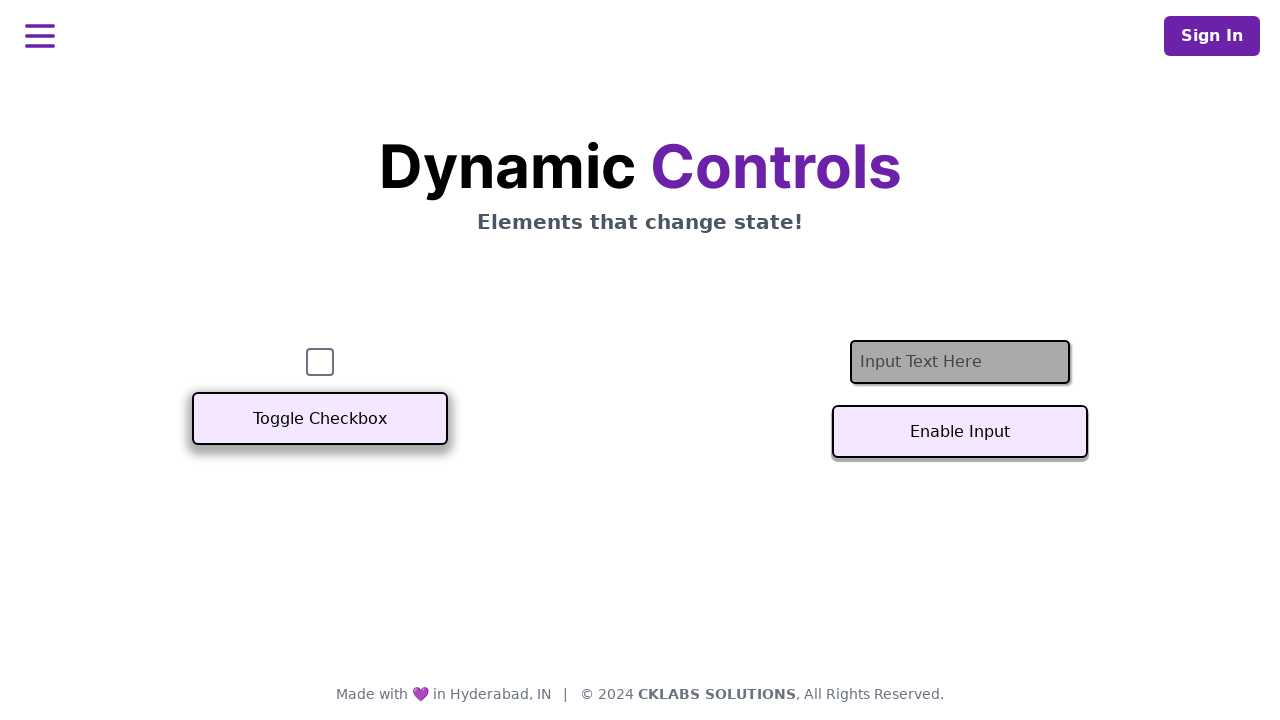